Tests drag and drop functionality on jQuery UI's droppable demo page by switching to an iframe and dragging an element onto a drop target using multiple drag-and-drop approaches.

Starting URL: https://jqueryui.com/droppable/

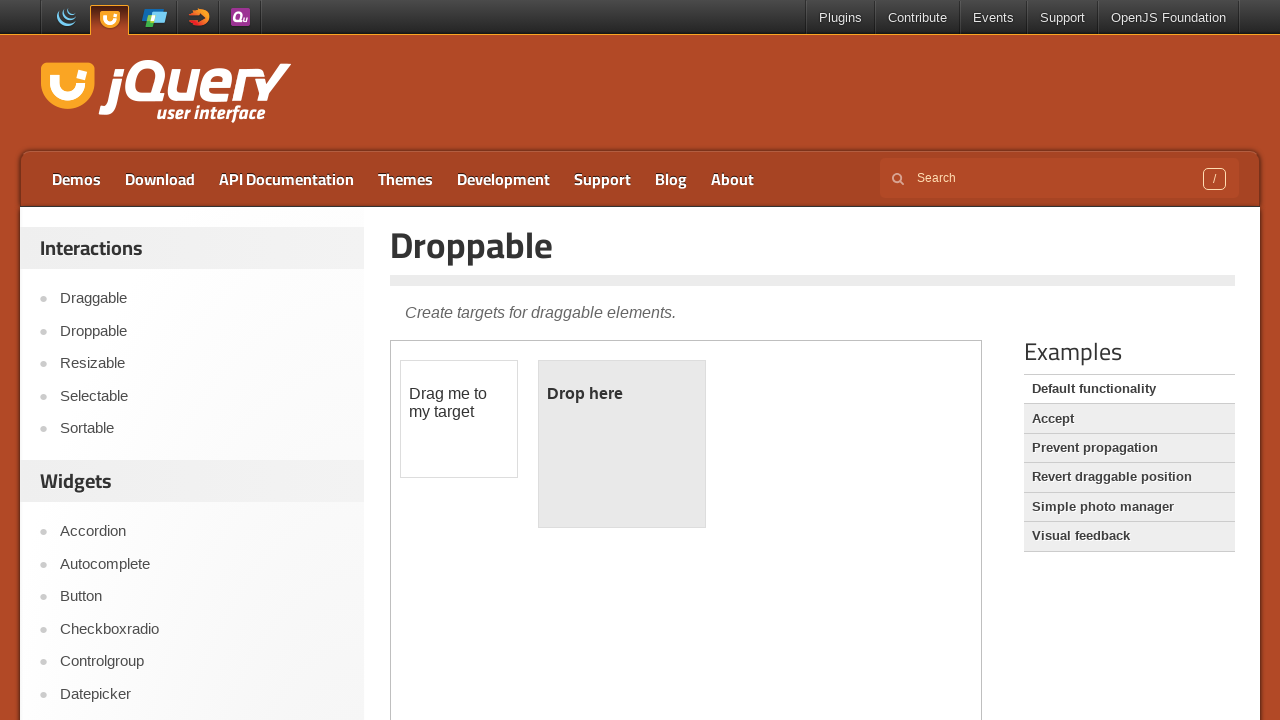

Waited for demo iframe to load
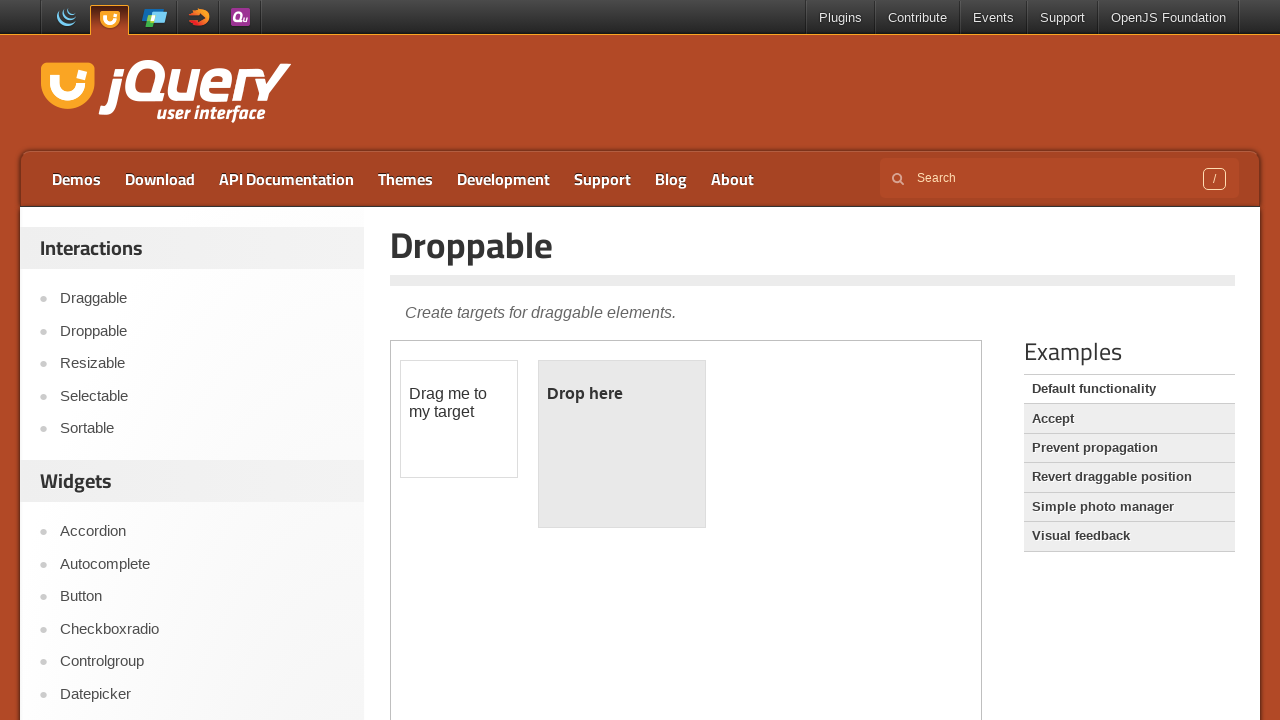

Located and switched to the demo iframe
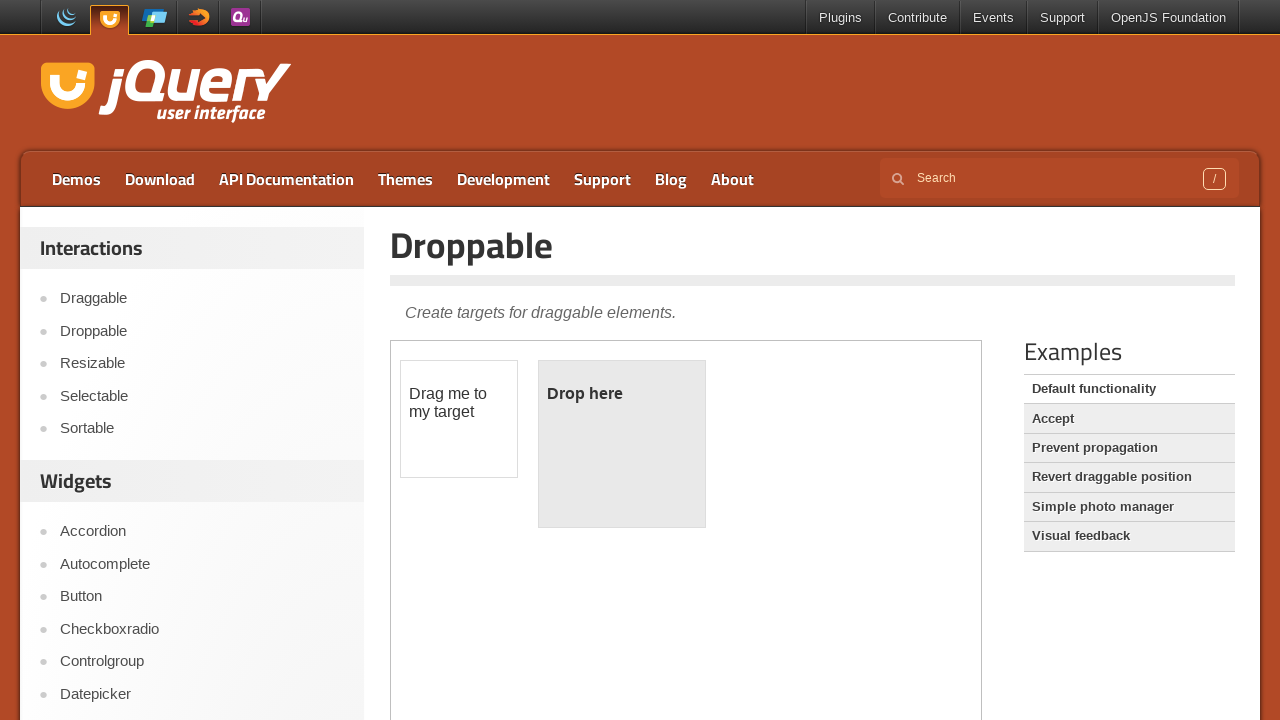

Located draggable and droppable elements in iframe
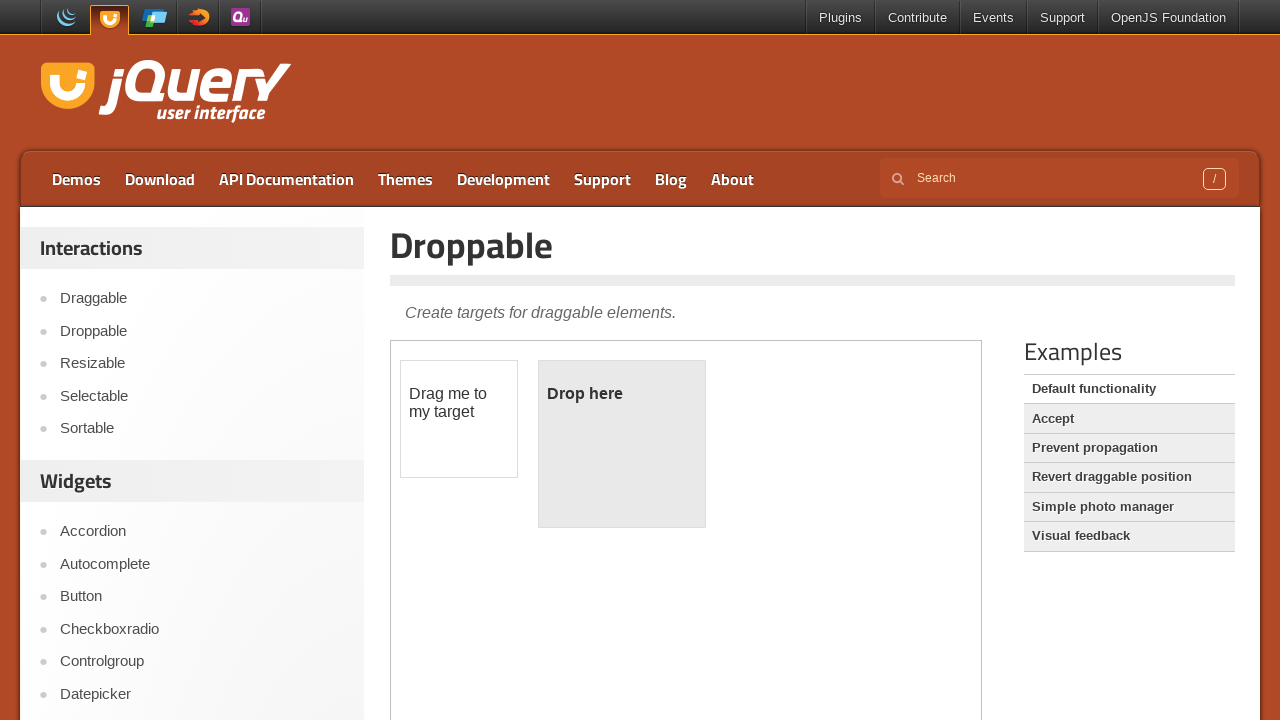

Dragged draggable element onto droppable target at (622, 444)
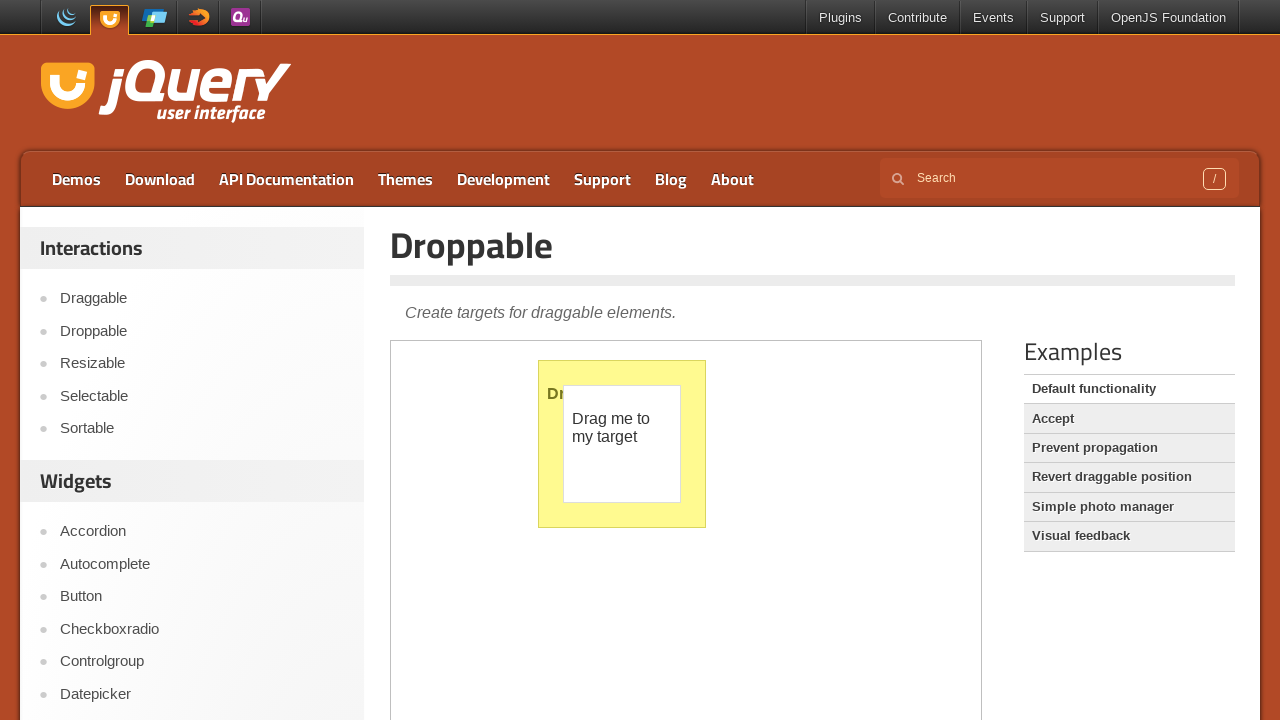

Verified drop was successful - droppable element now shows 'Dropped!' text
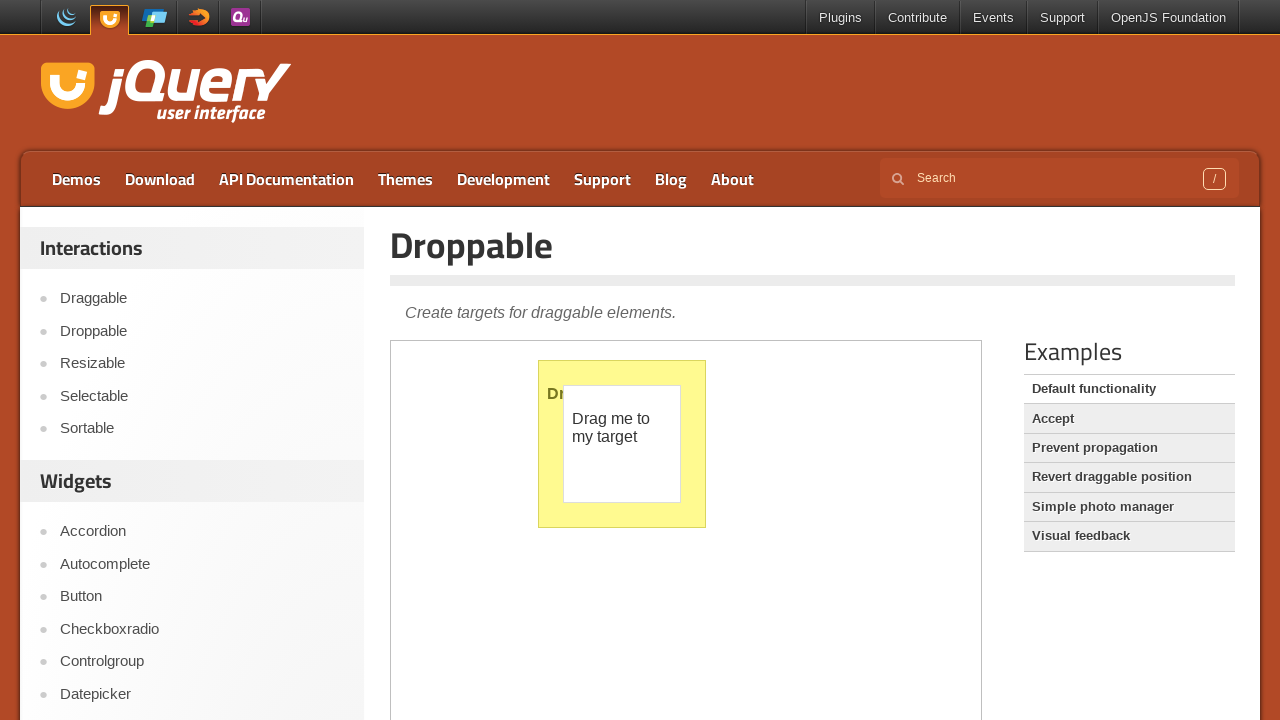

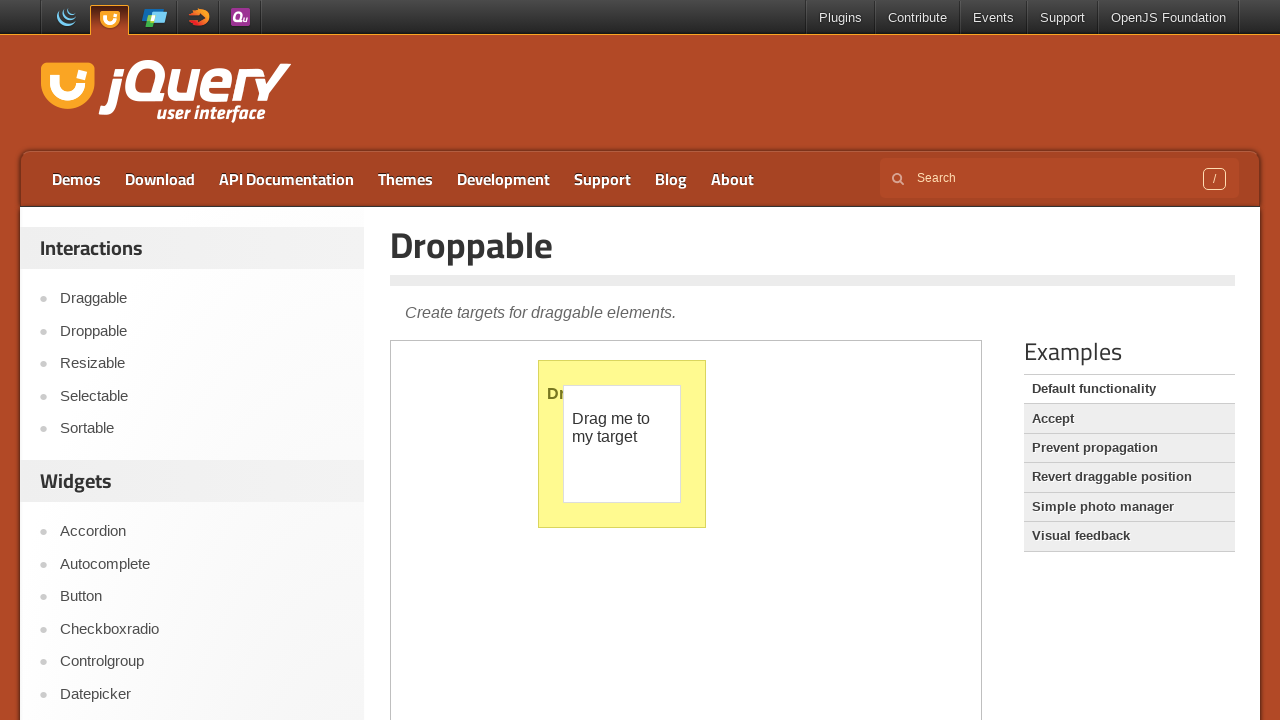